Tests dismissing a JavaScript alert by clicking a button that triggers an alert and then dismissing it

Starting URL: https://www.tutorialspoint.com/selenium/practice/alerts.php

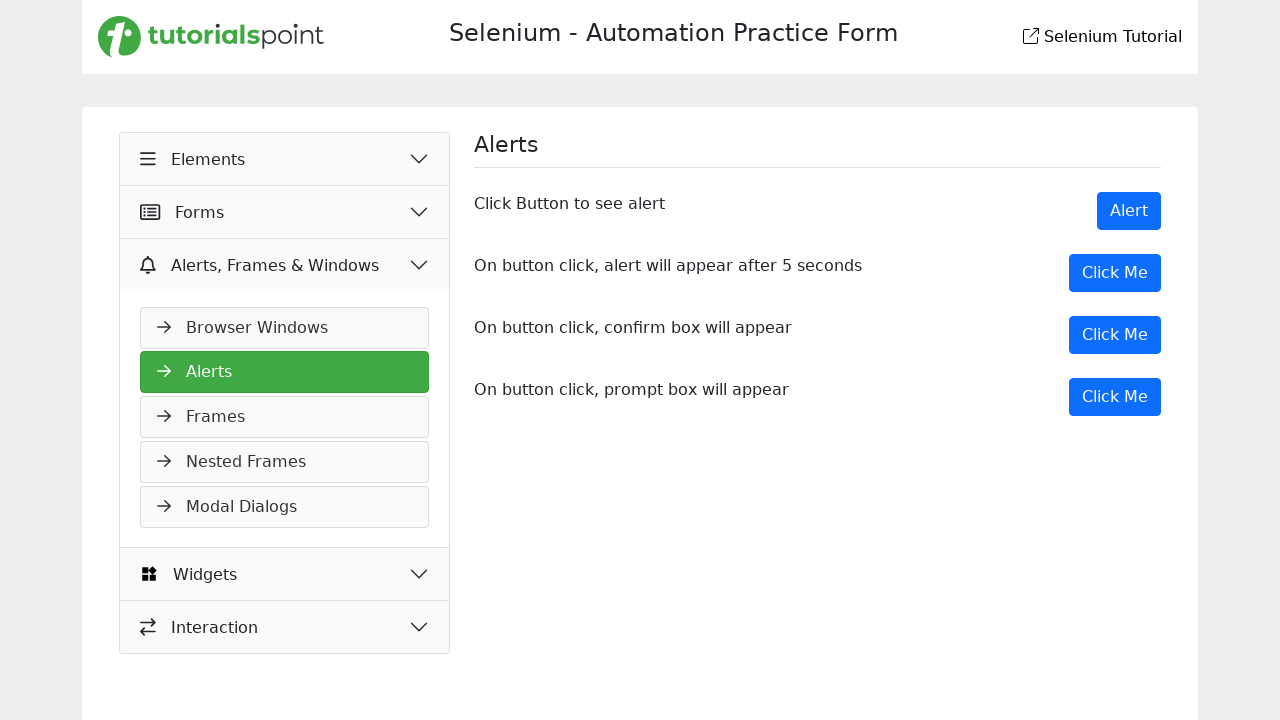

Set up dialog handler to dismiss alerts
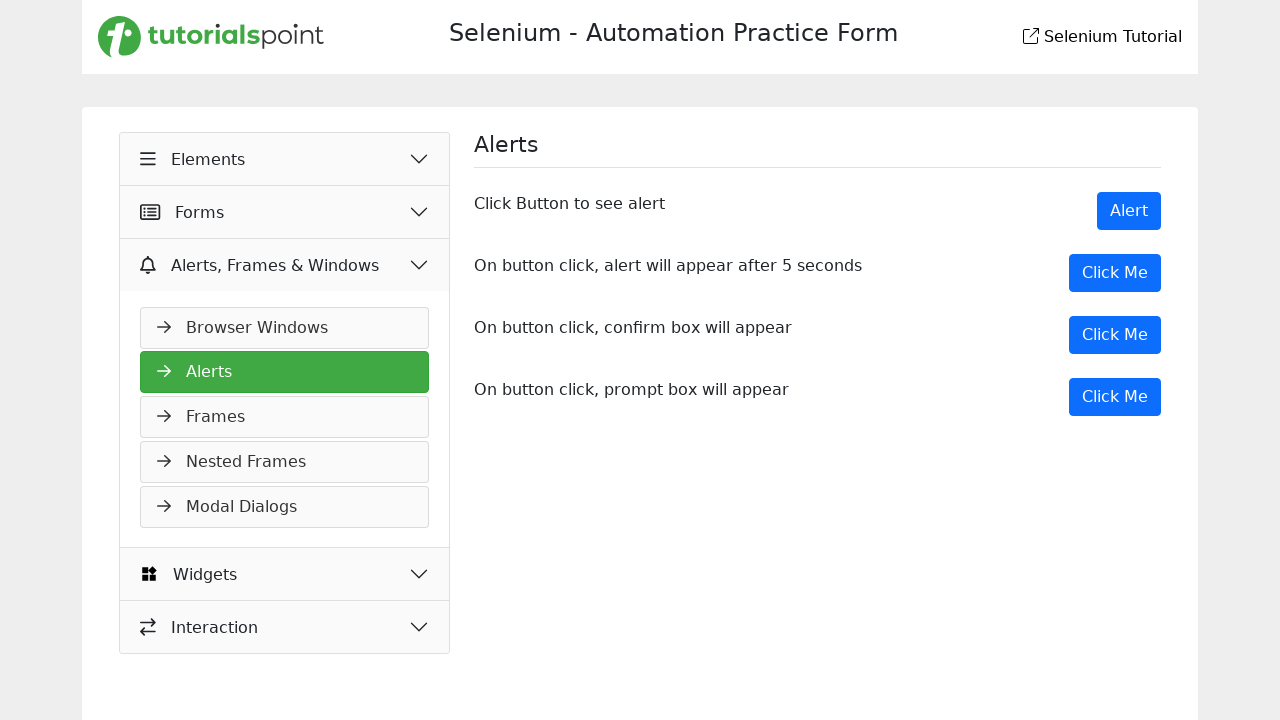

Clicked button to trigger JavaScript alert at (1115, 335) on button[onclick='myDesk()']
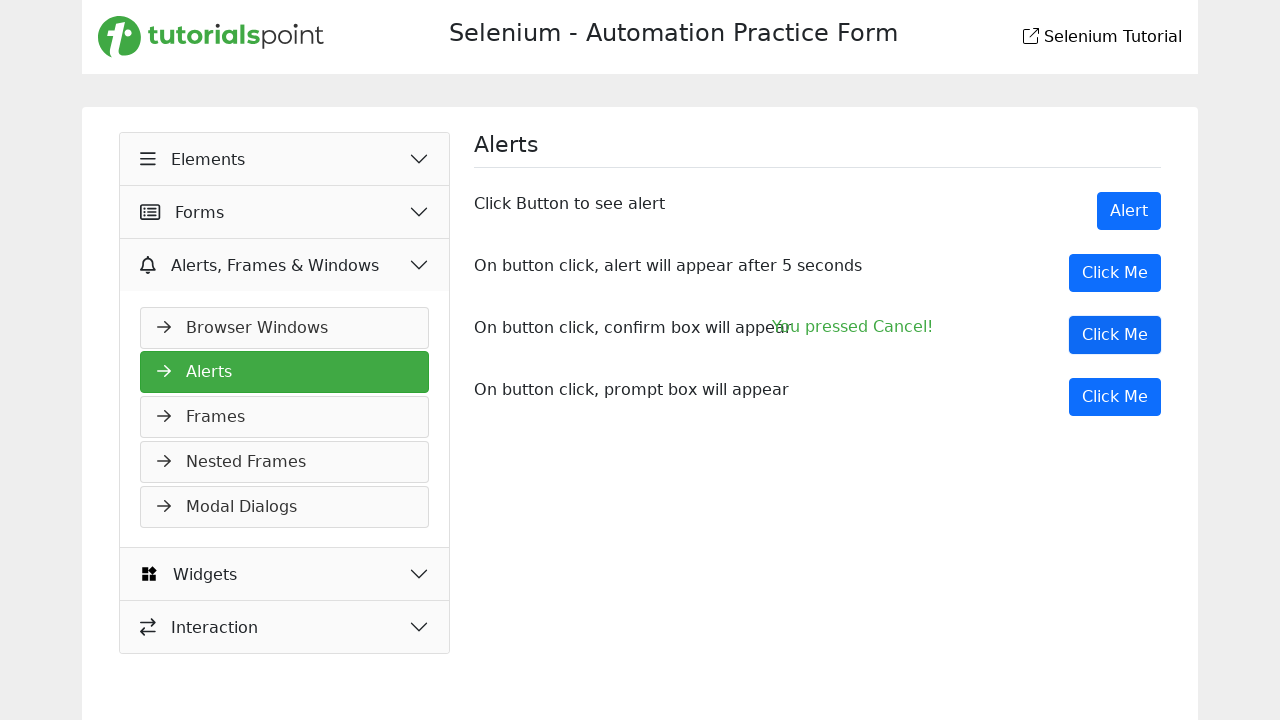

Waited for alert to be dismissed
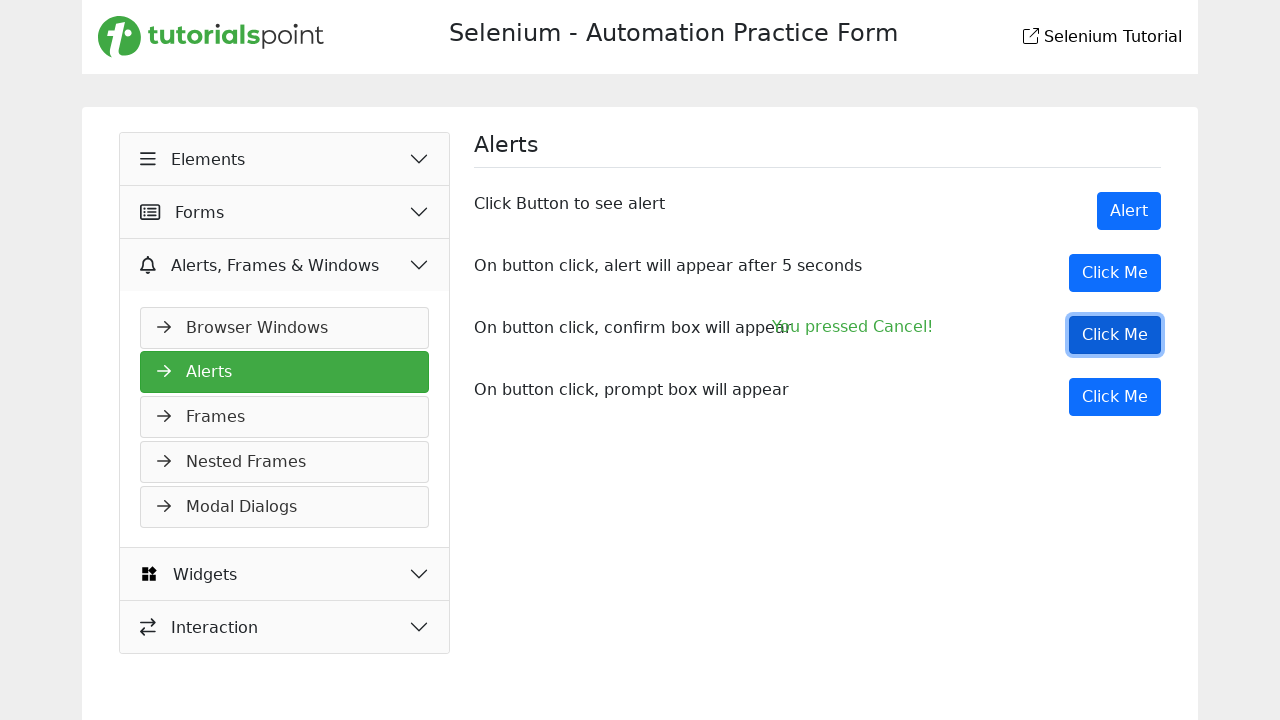

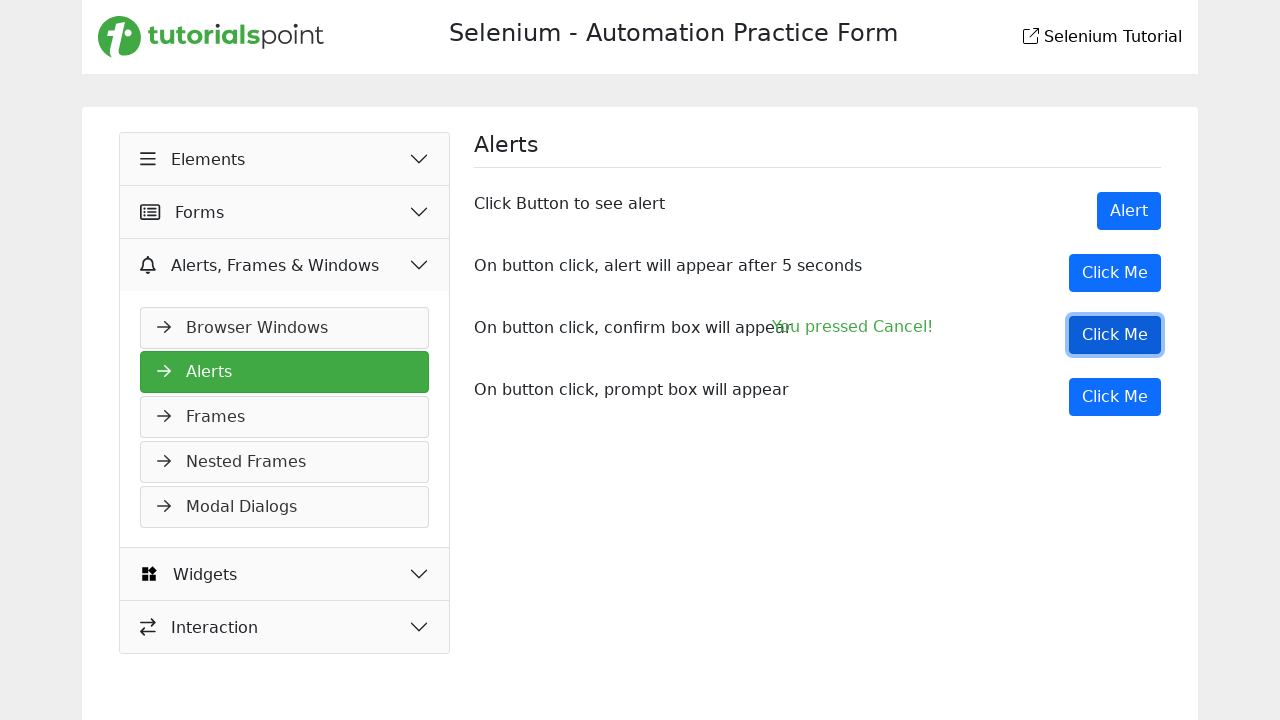